Navigates to an automation practice website and clicks on the "My account" menu link in the main navigation.

Starting URL: http://practice.automationtesting.in/

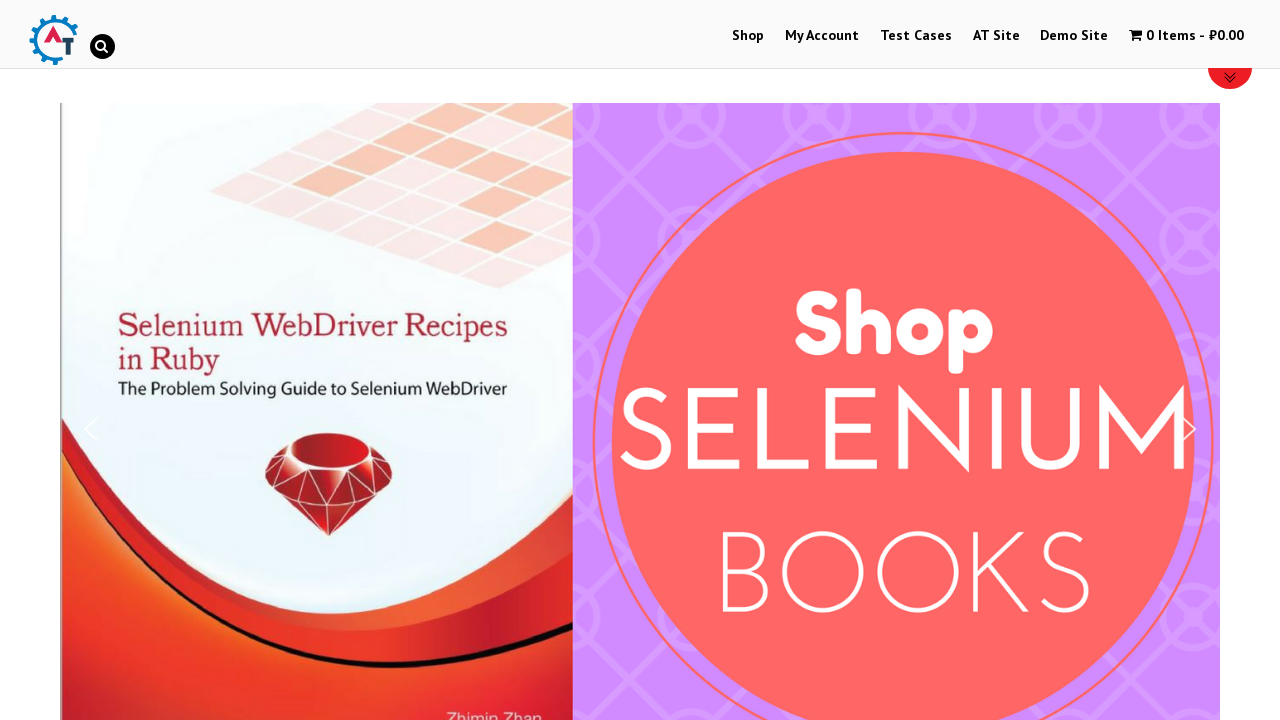

Clicked on 'My account' menu link in main navigation at (822, 36) on xpath=//ul[@id='main-nav']//li[2]//a
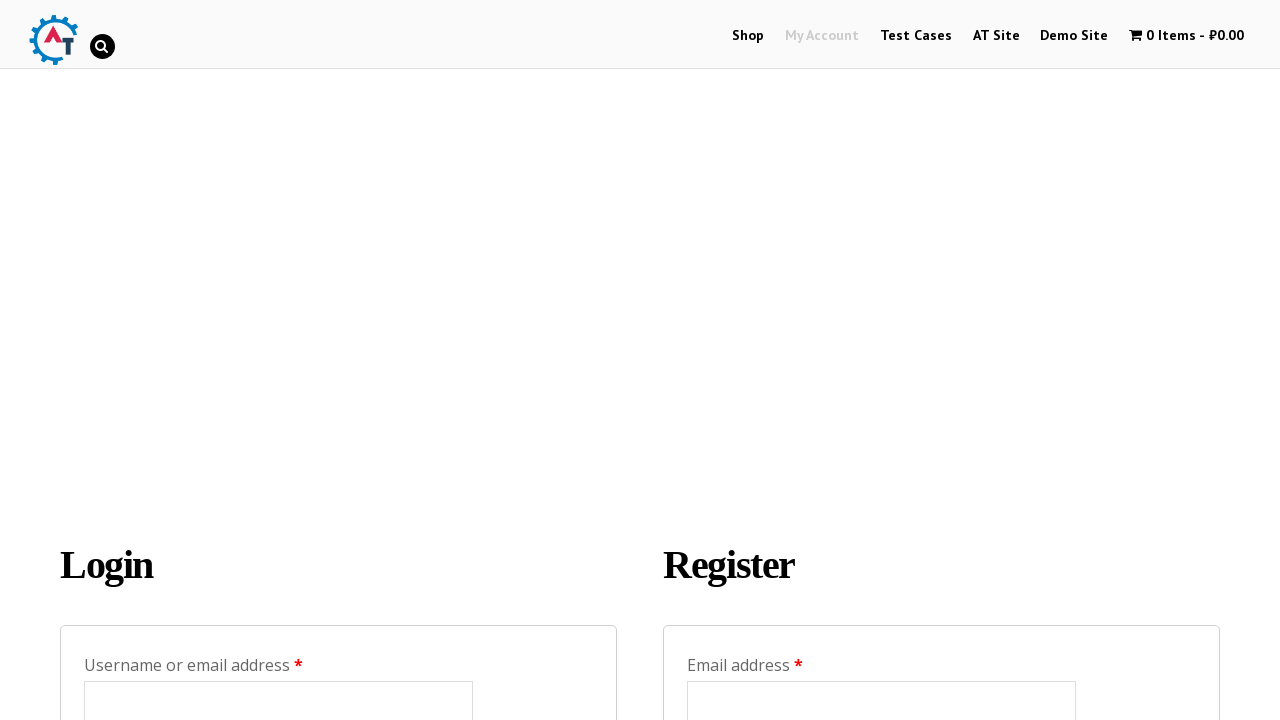

Page DOM content loaded after navigation
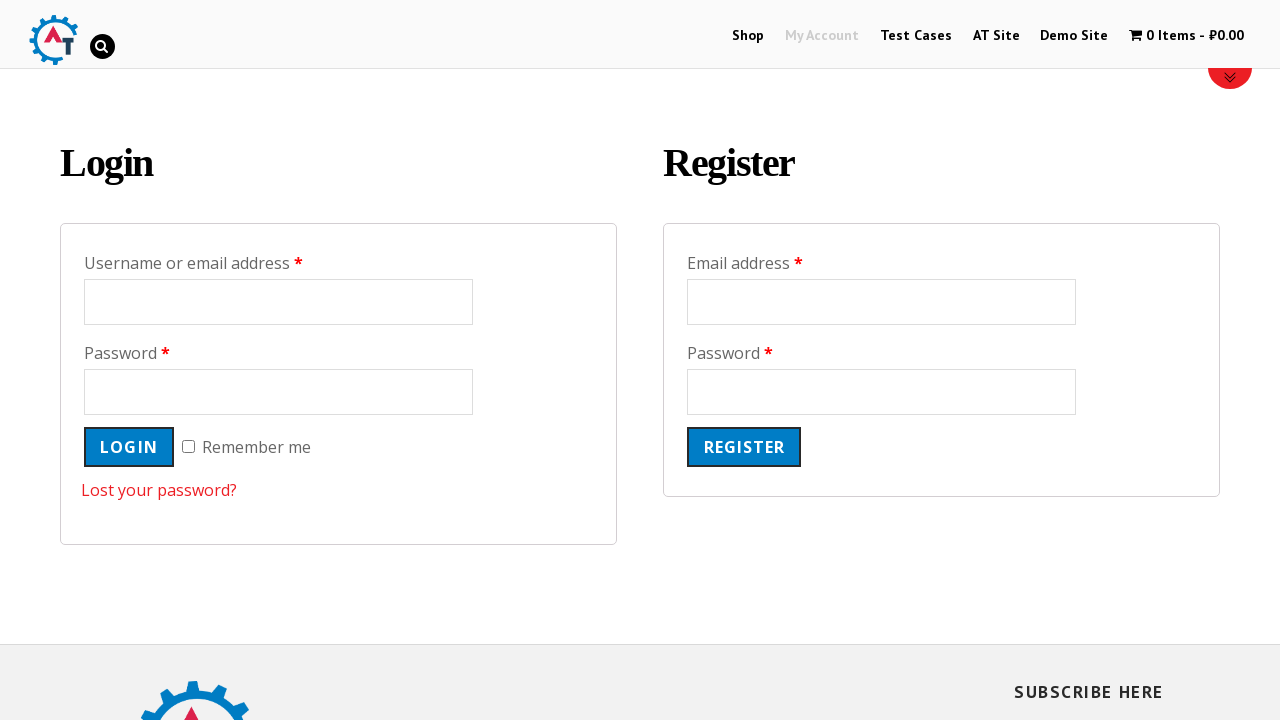

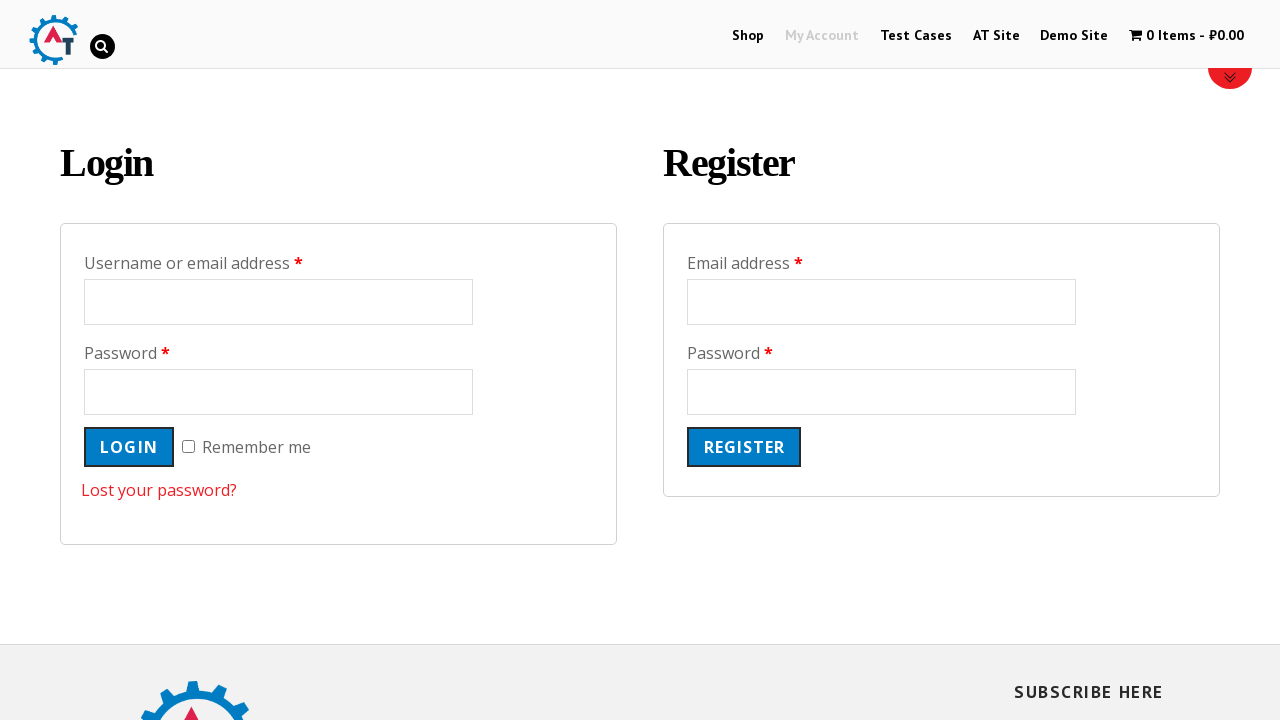